Tests sorting the Due column using semantic class attributes on table2, clicking the dues header and verifying sort order

Starting URL: http://the-internet.herokuapp.com/tables

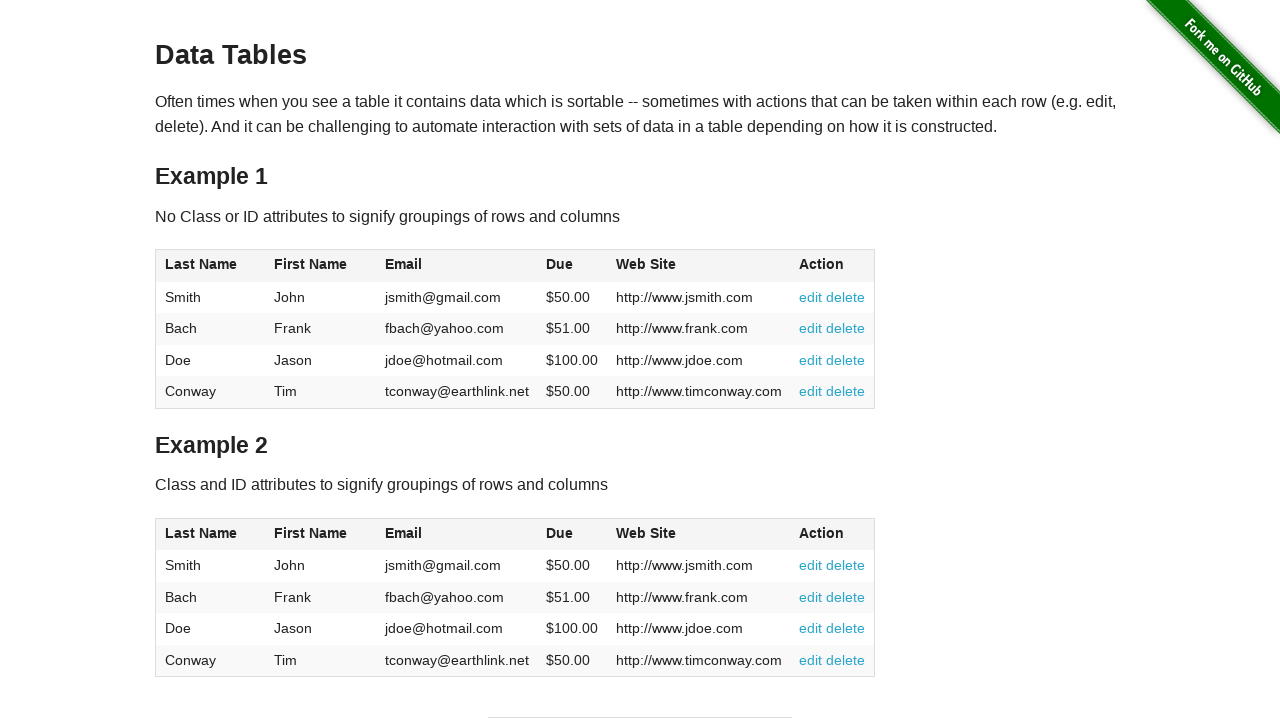

Clicked Due column header in table2 to sort at (560, 533) on #table2 thead .dues
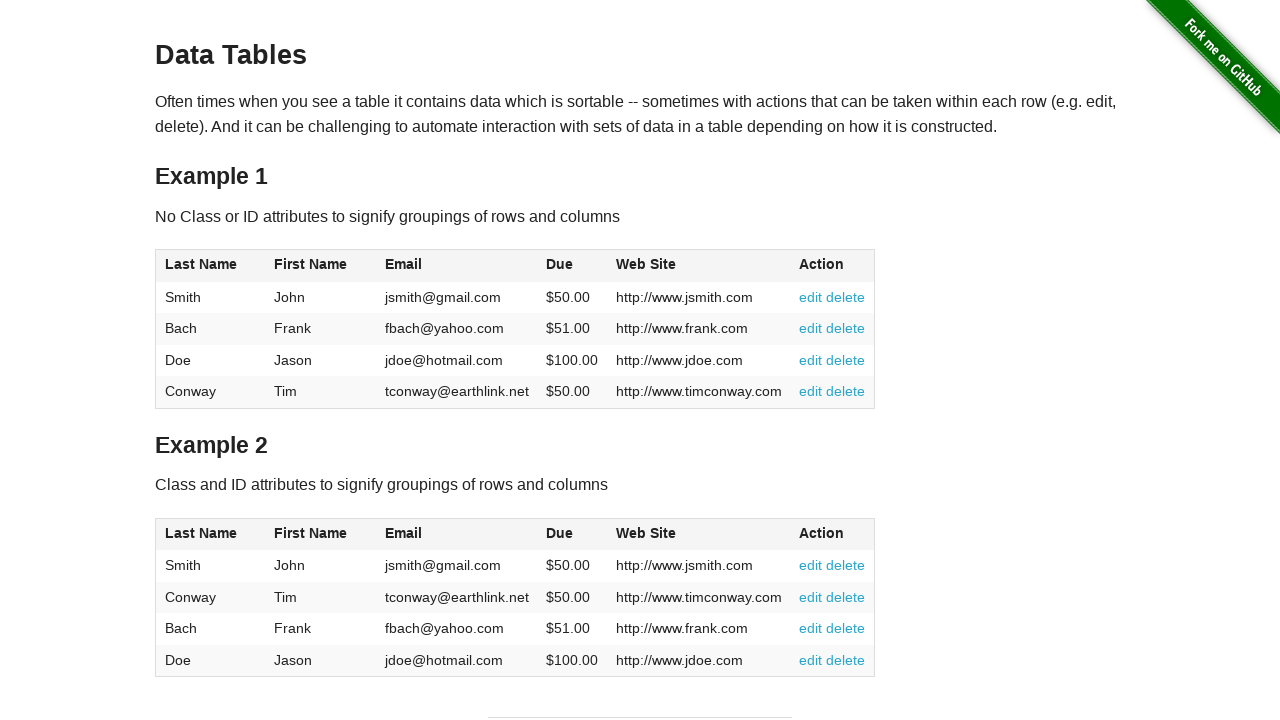

Verified dues column elements loaded after sorting
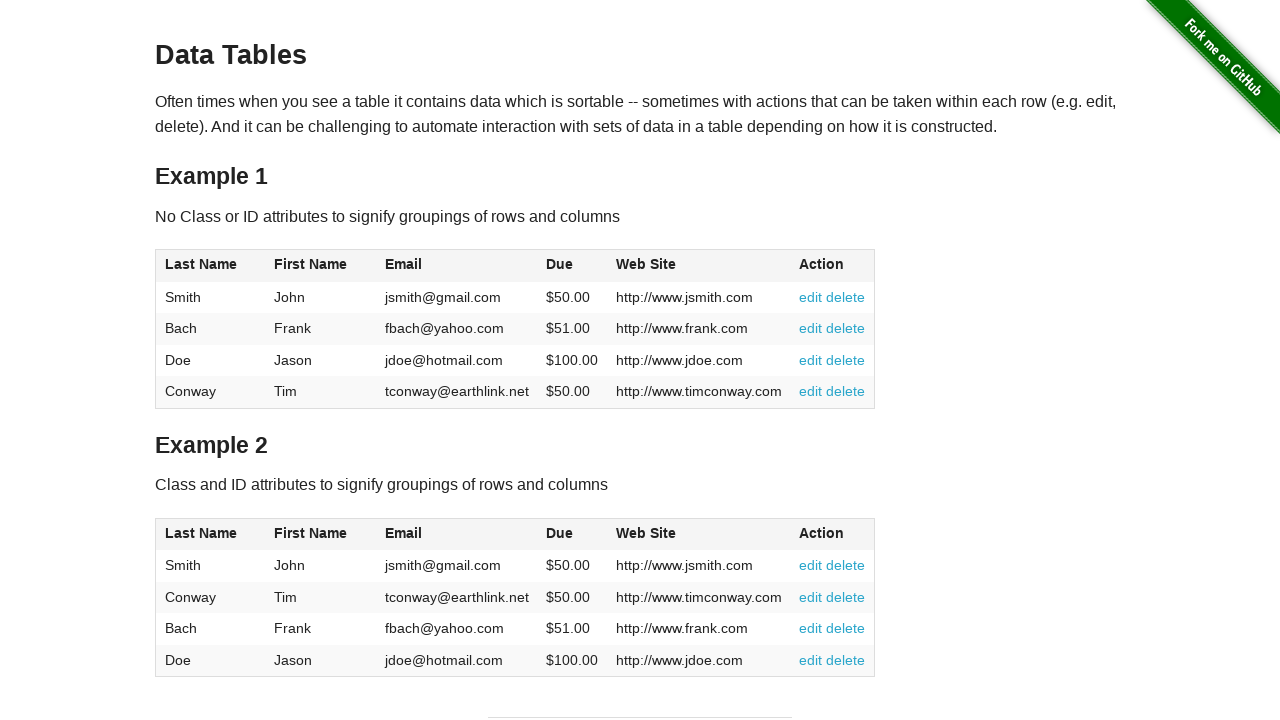

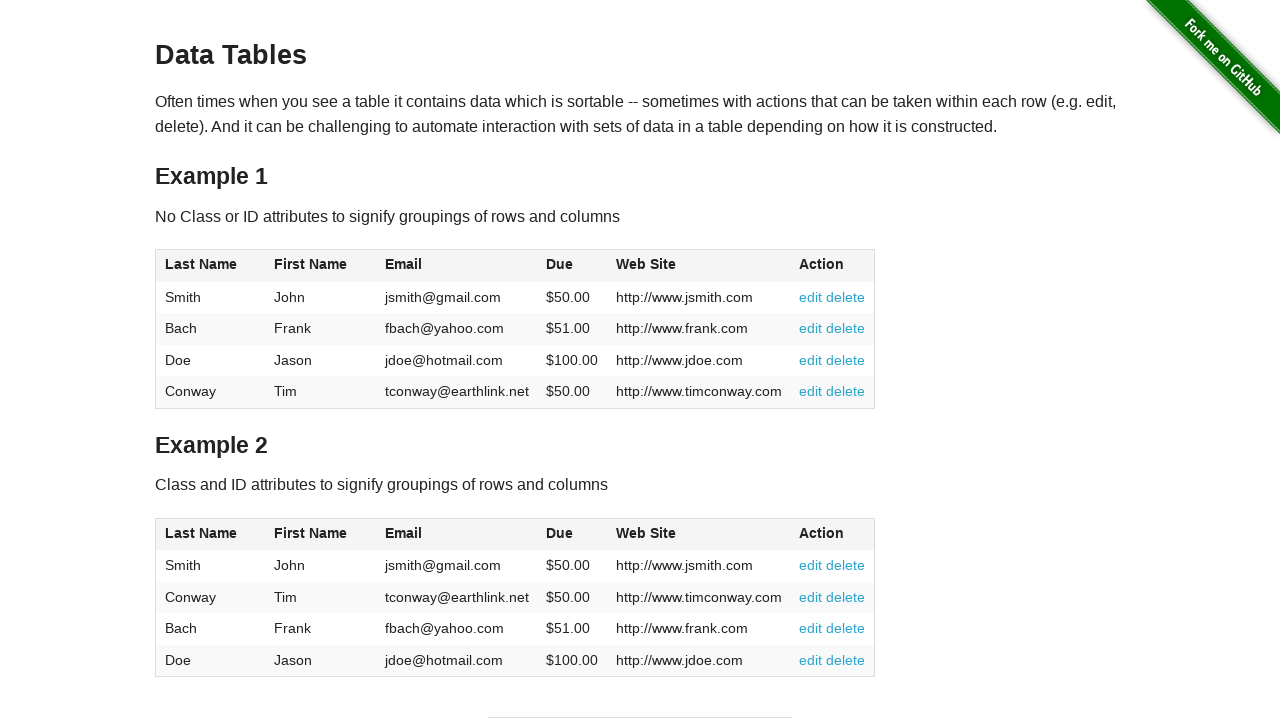